Tests nested menu navigation by hovering through menu items and clicking on a sub-sub-menu item

Starting URL: https://demoqa.com/menu#

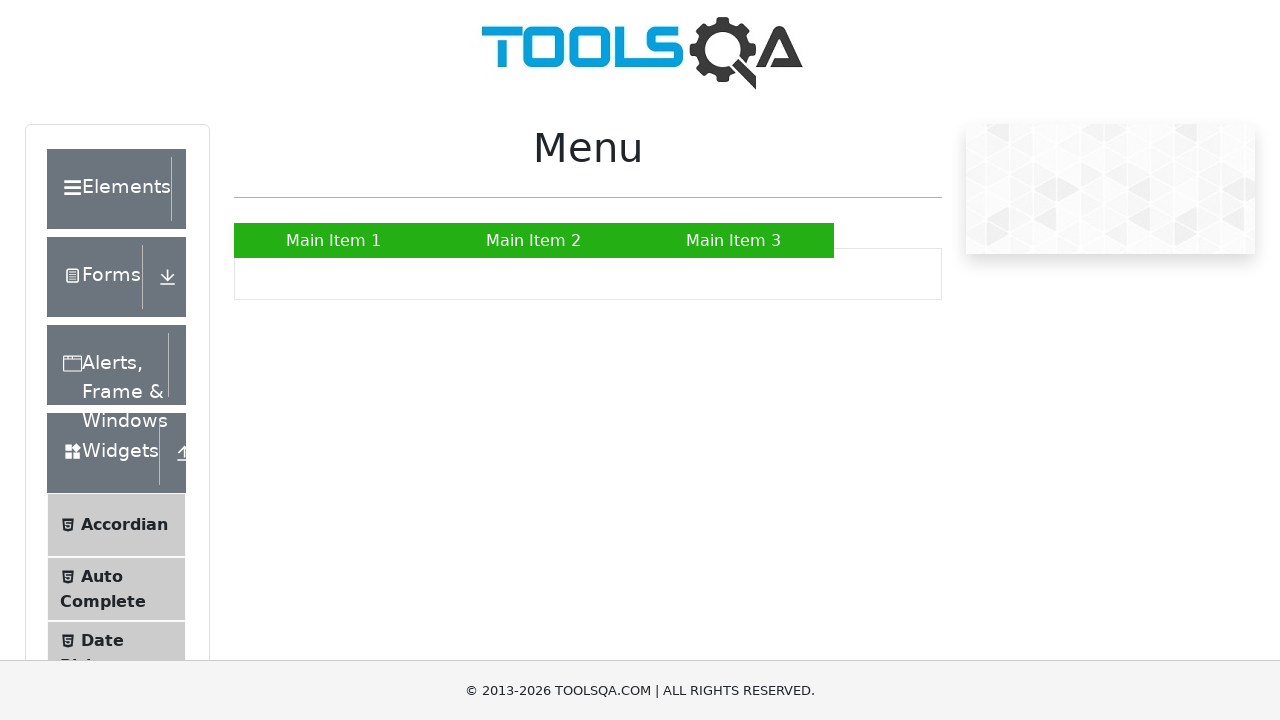

Located the navigation menu element
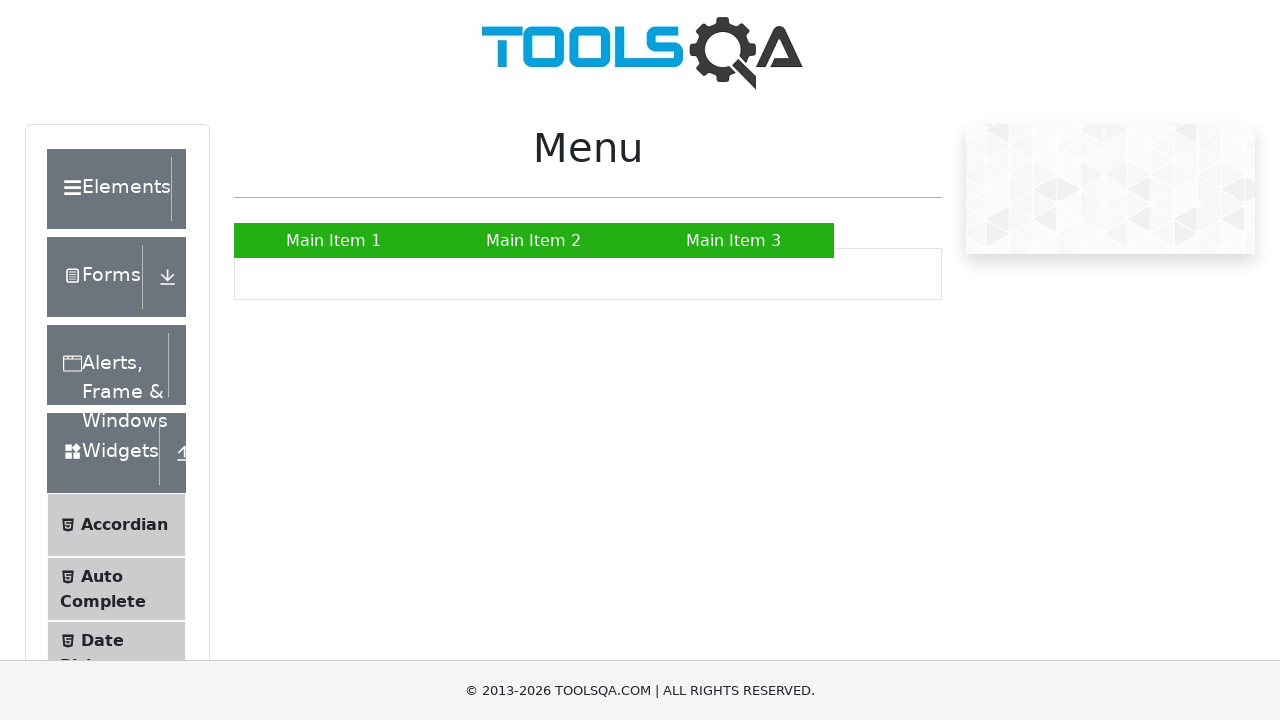

Located the second main menu item
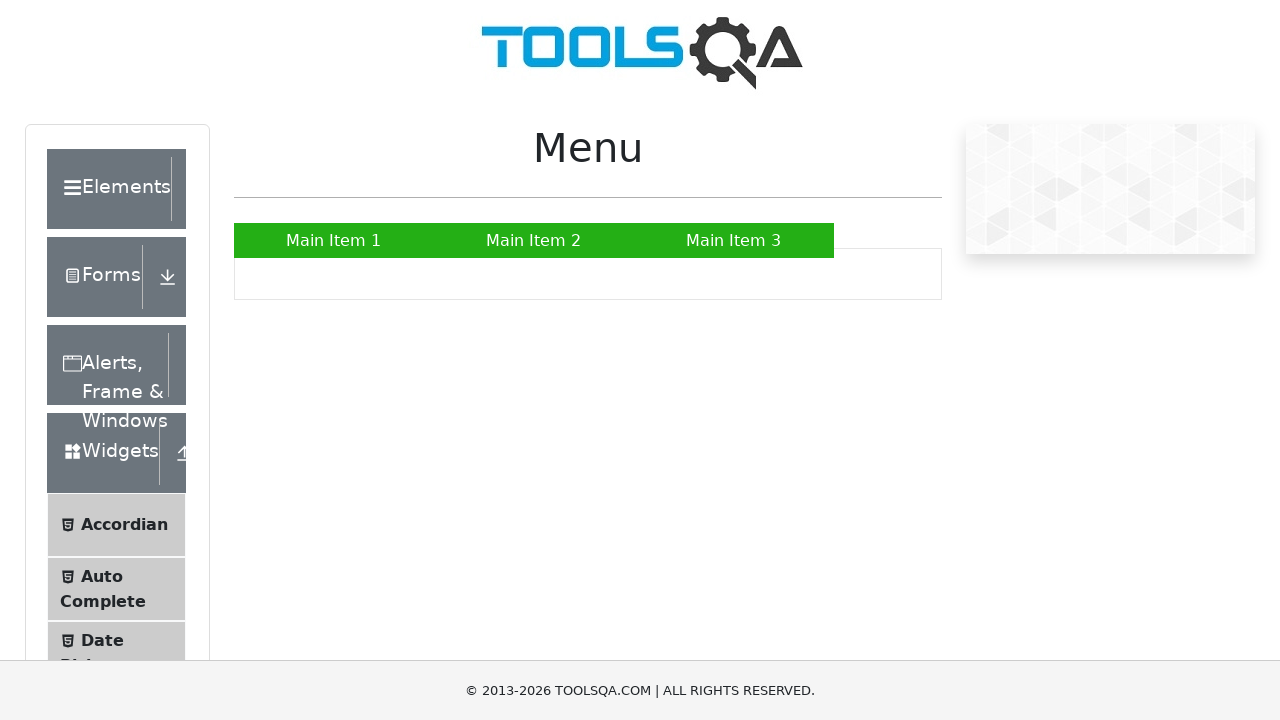

Hovered over the second main menu item at (534, 240) on #nav >> > li >> nth=1
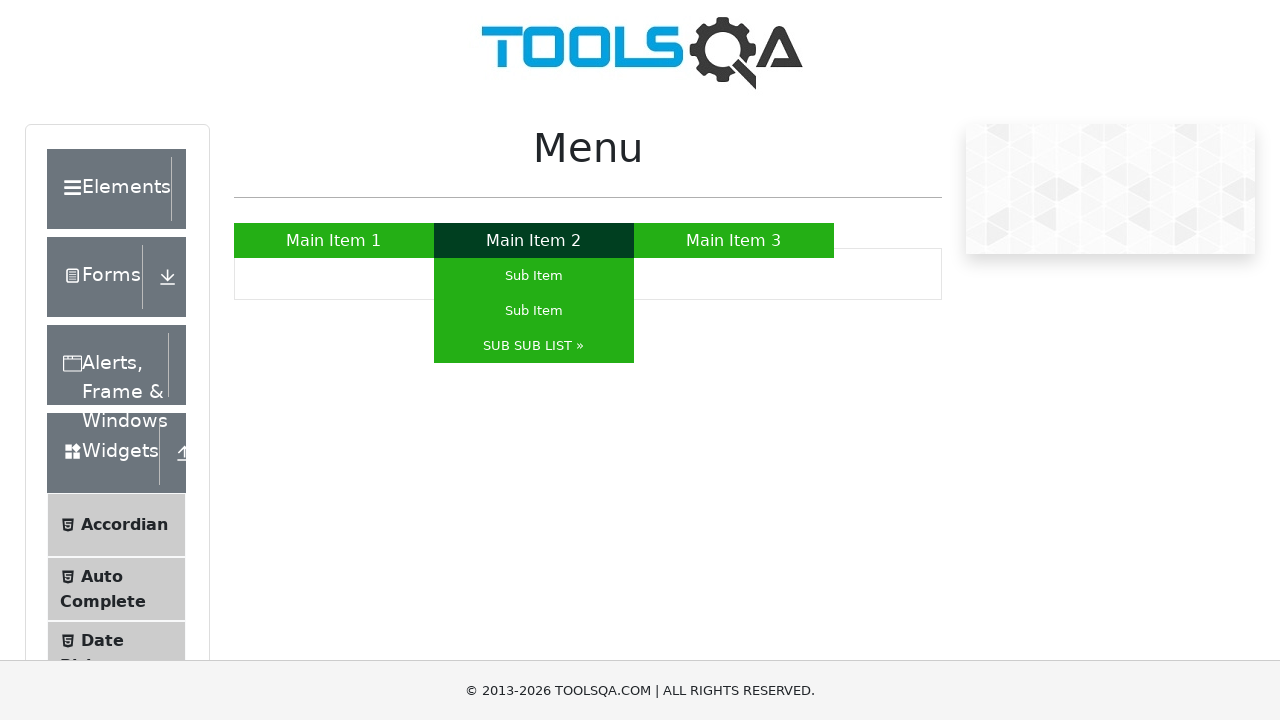

Located the third sub-menu item
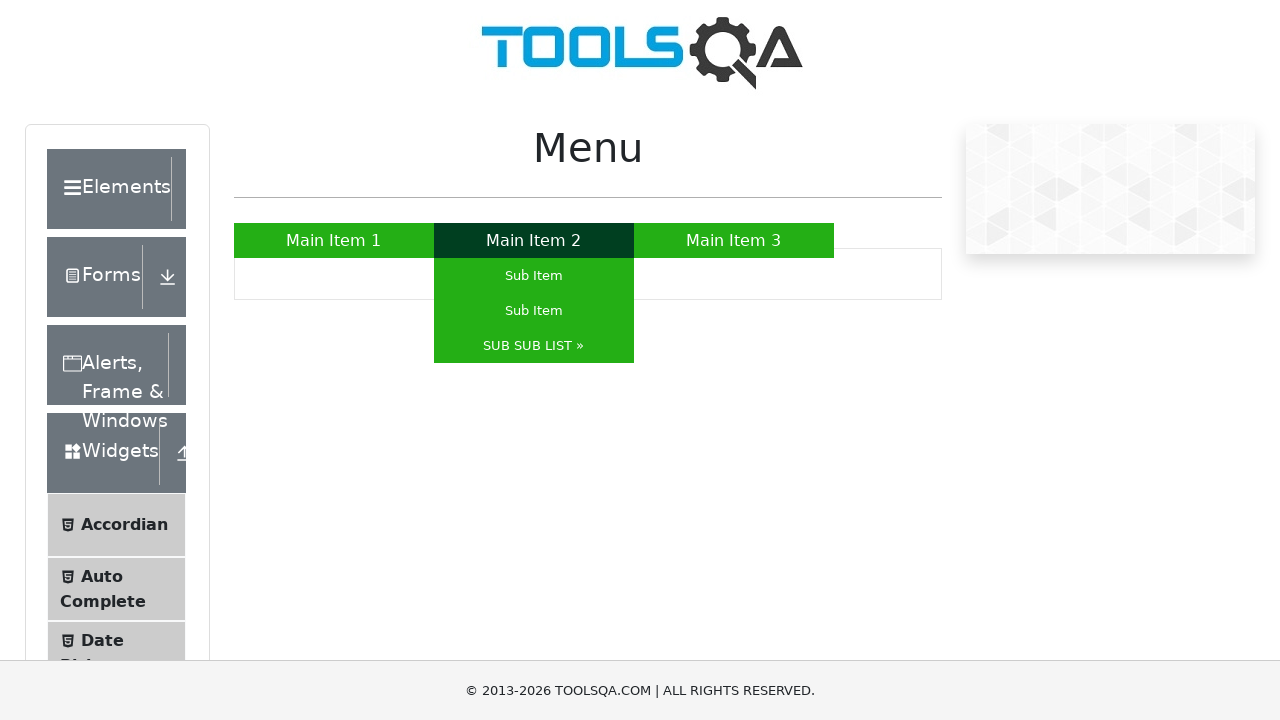

Hovered over the third sub-menu item to reveal sub-sub-menu at (534, 346) on #nav >> > li >> nth=1 >> > ul > li >> nth=2
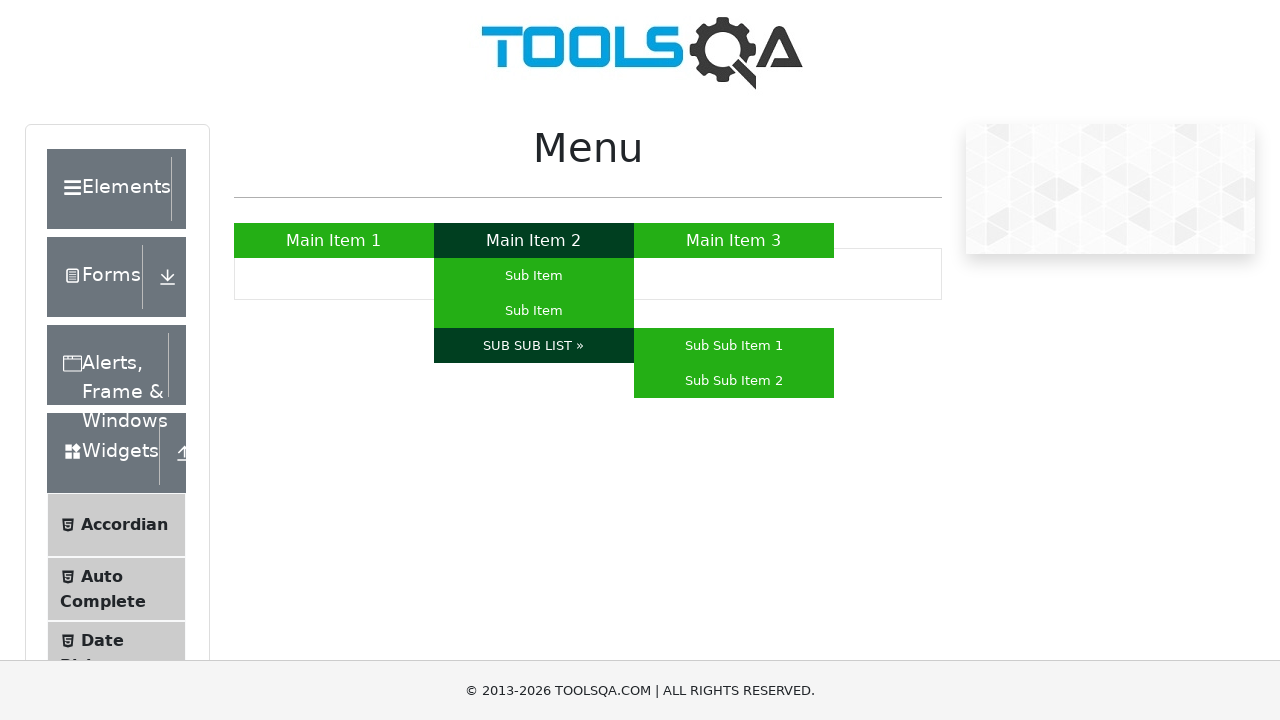

Located the second sub-sub-menu item
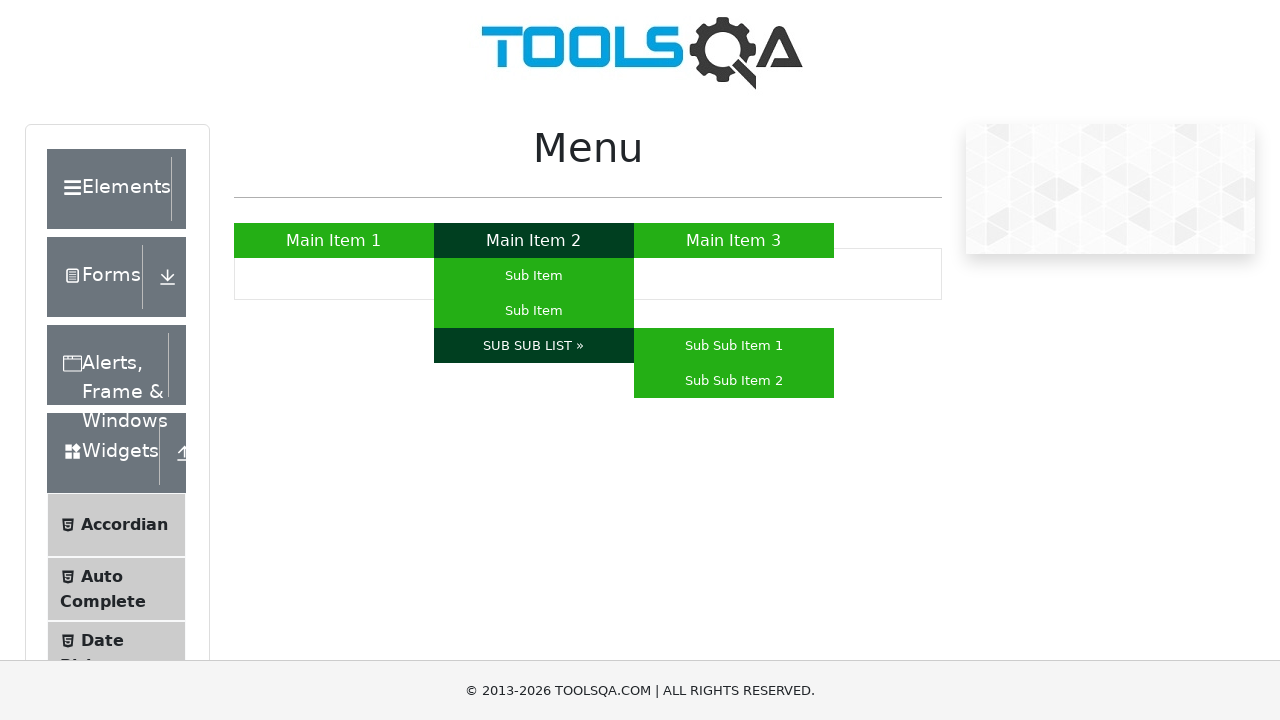

Clicked on the second sub-sub-menu item at (734, 380) on #nav >> > li >> nth=1 >> > ul > li >> nth=2 >> > ul > li >> nth=1
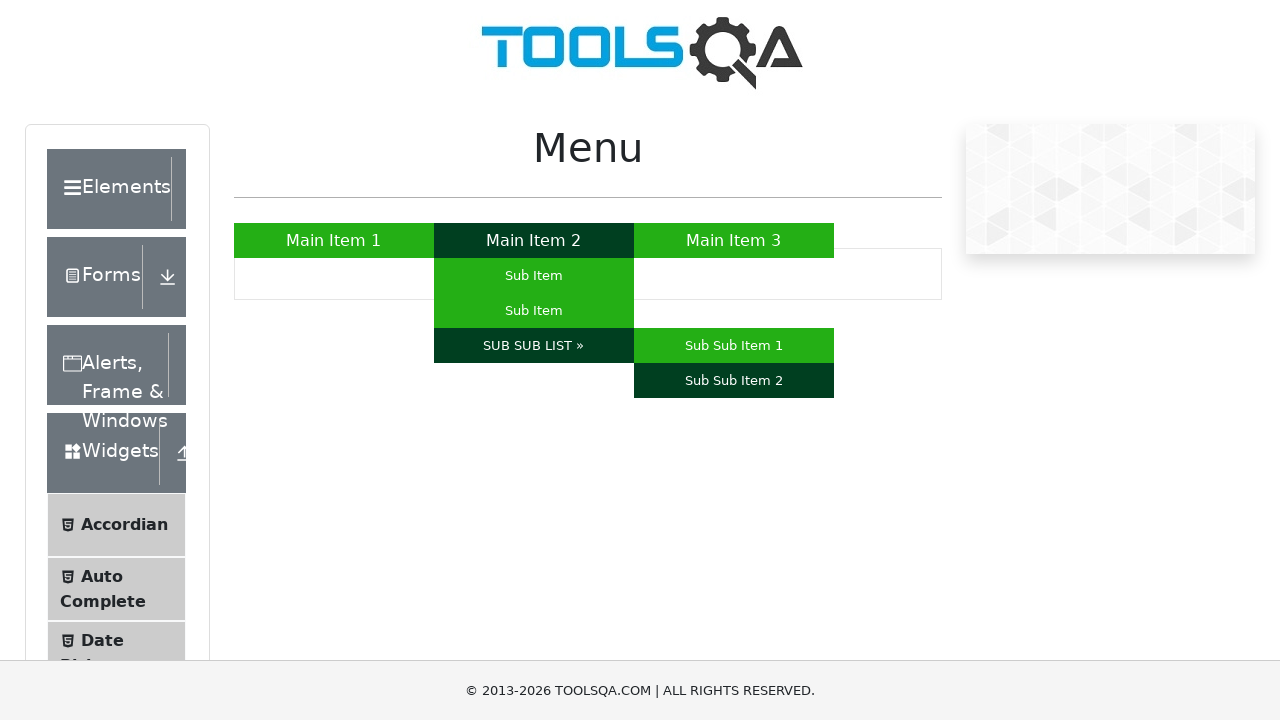

Waited 500ms for page to process click
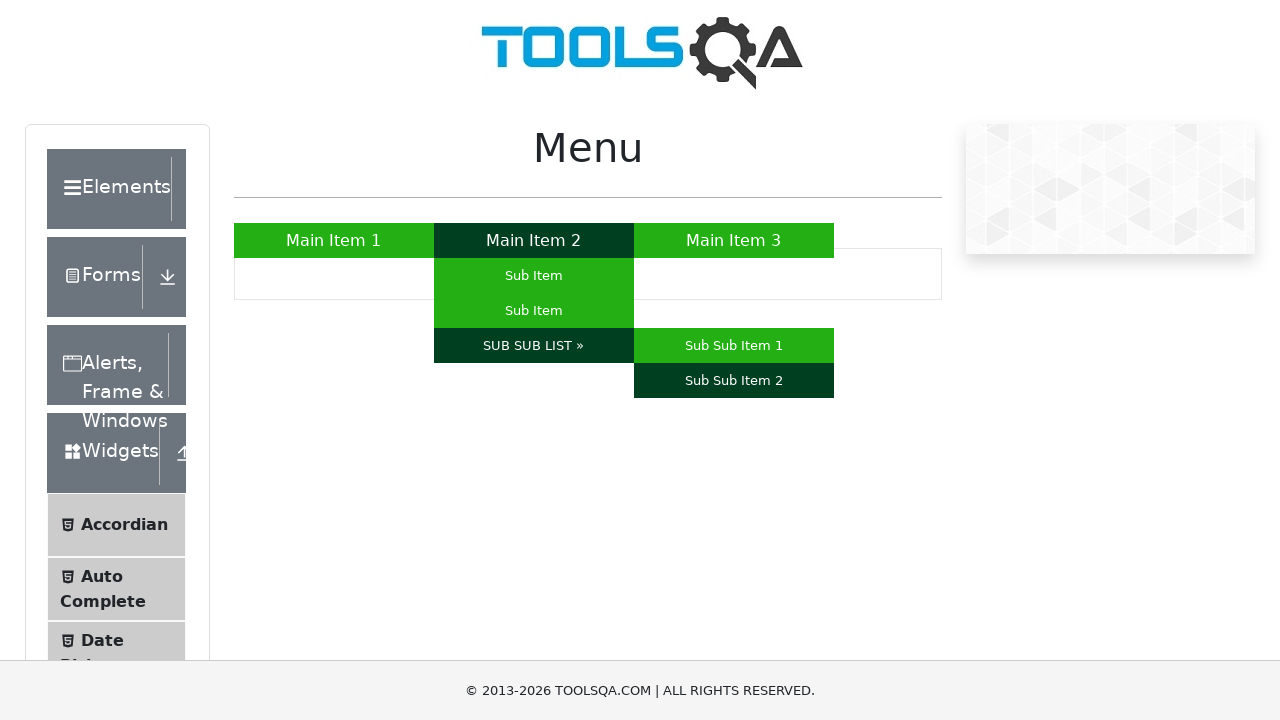

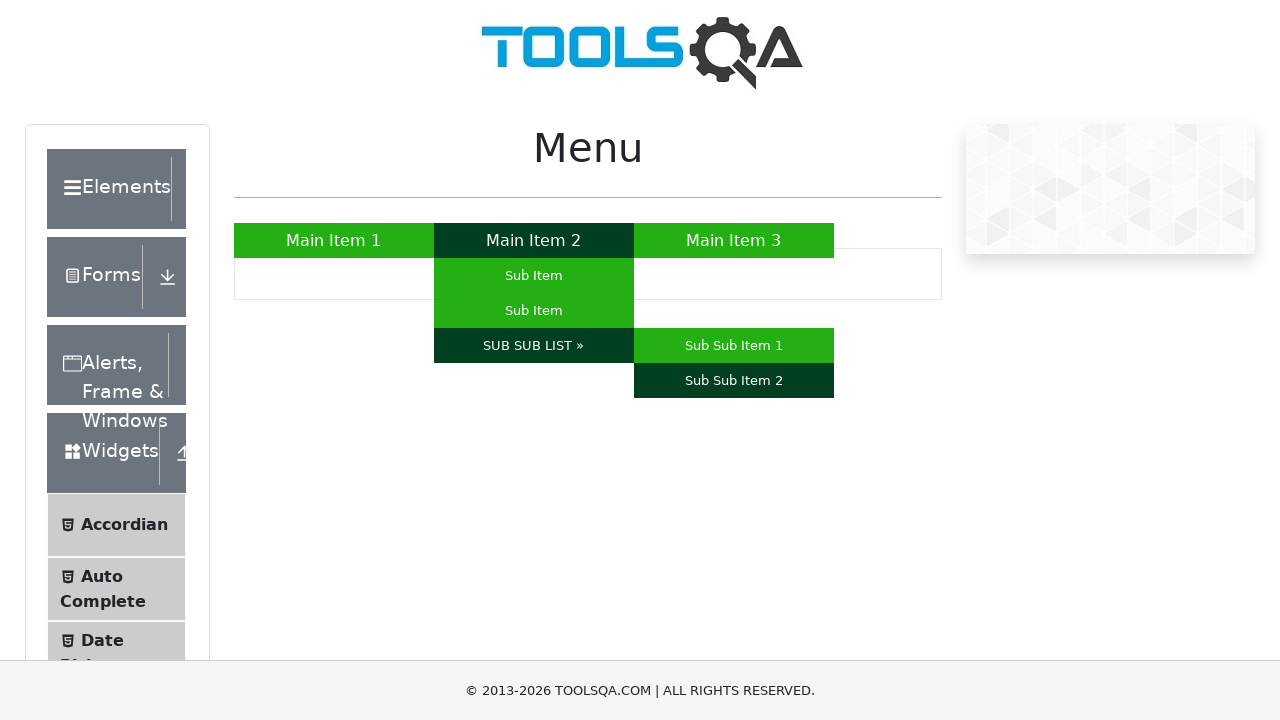